Tests that the fourth table header text is "Sit" and remains unchanged after clicking a button

Starting URL: http://the-internet.herokuapp.com/challenging_dom

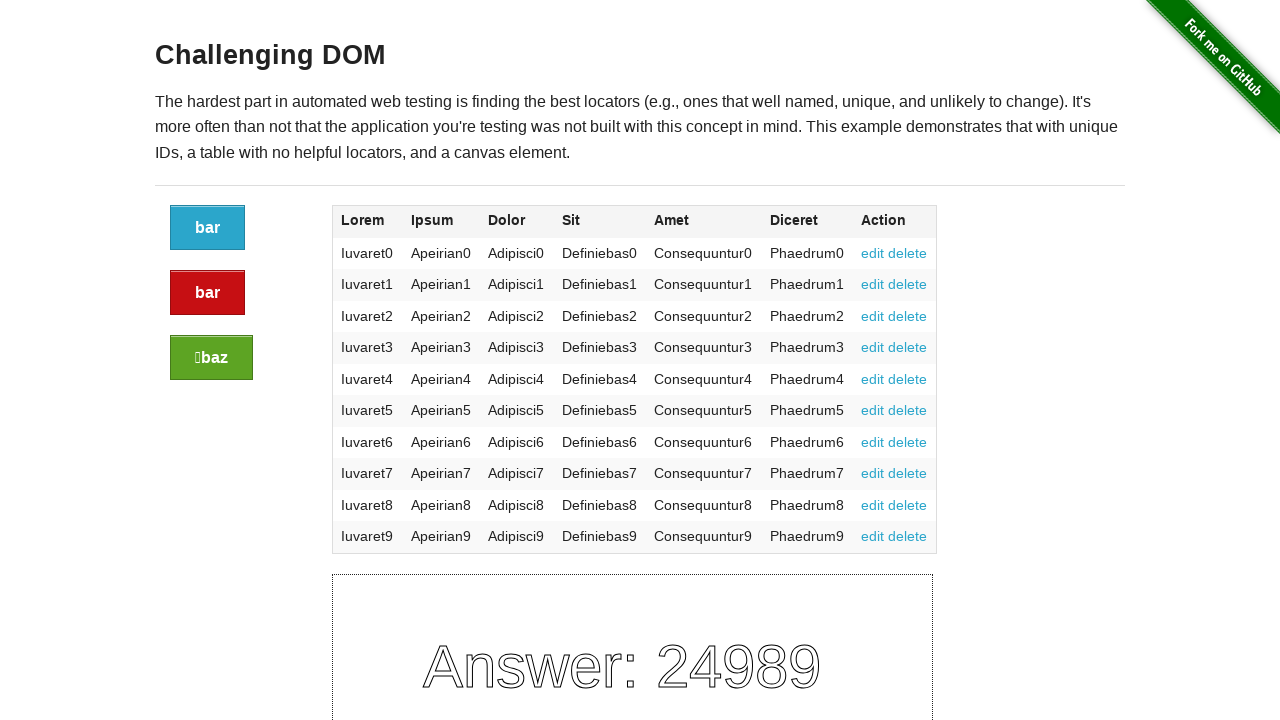

Retrieved fourth table header text content
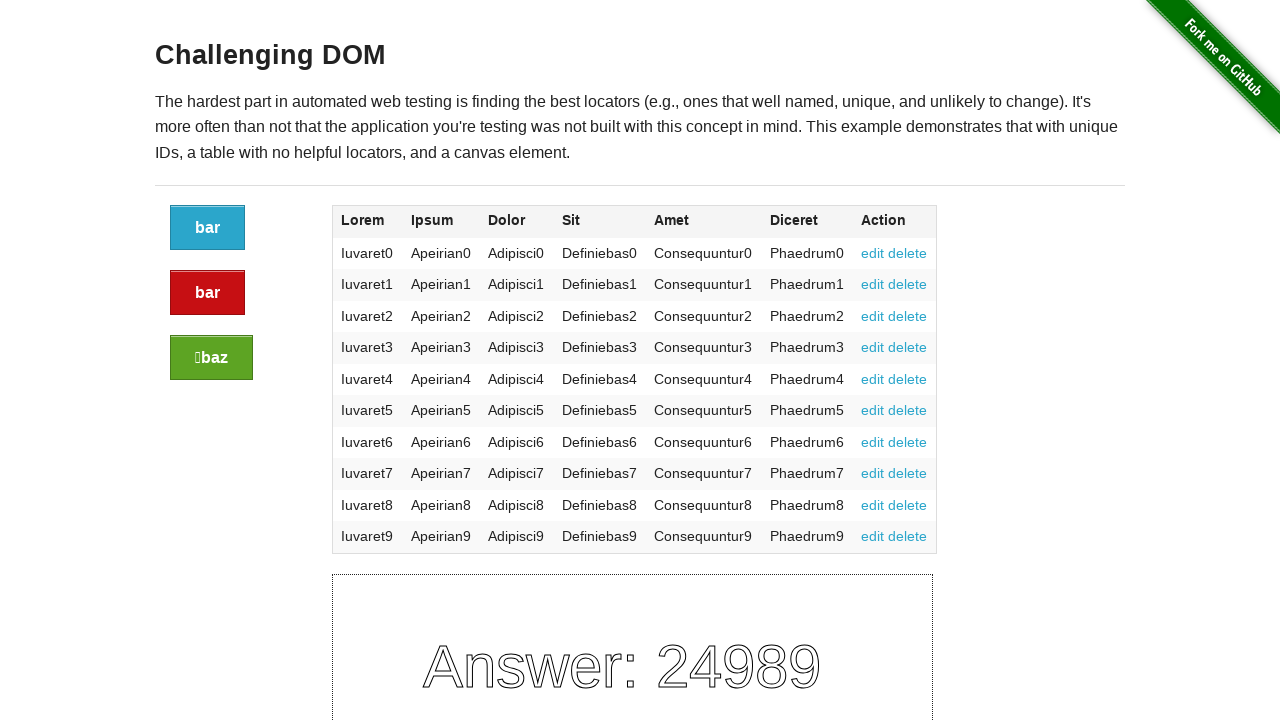

Asserted fourth table header text is 'Sit'
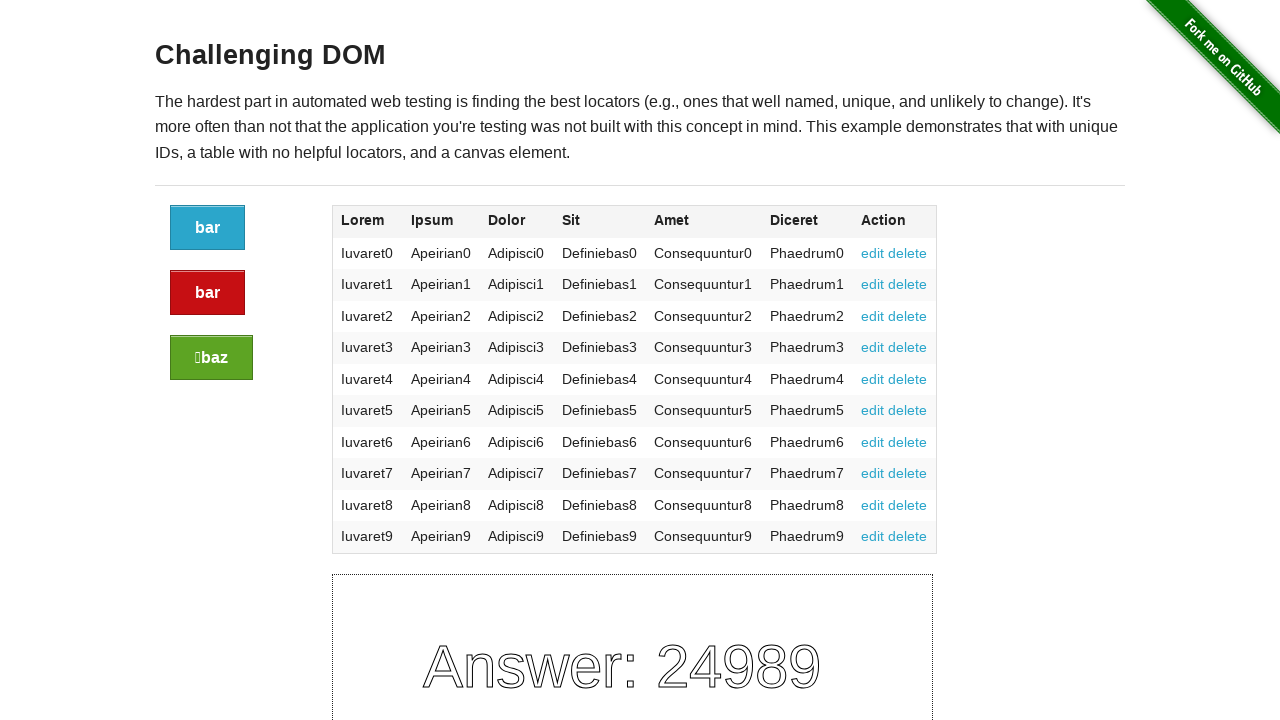

Clicked the refresh button at (208, 228) on xpath=//div[@class="large-2 columns"]/a[@class="button"]
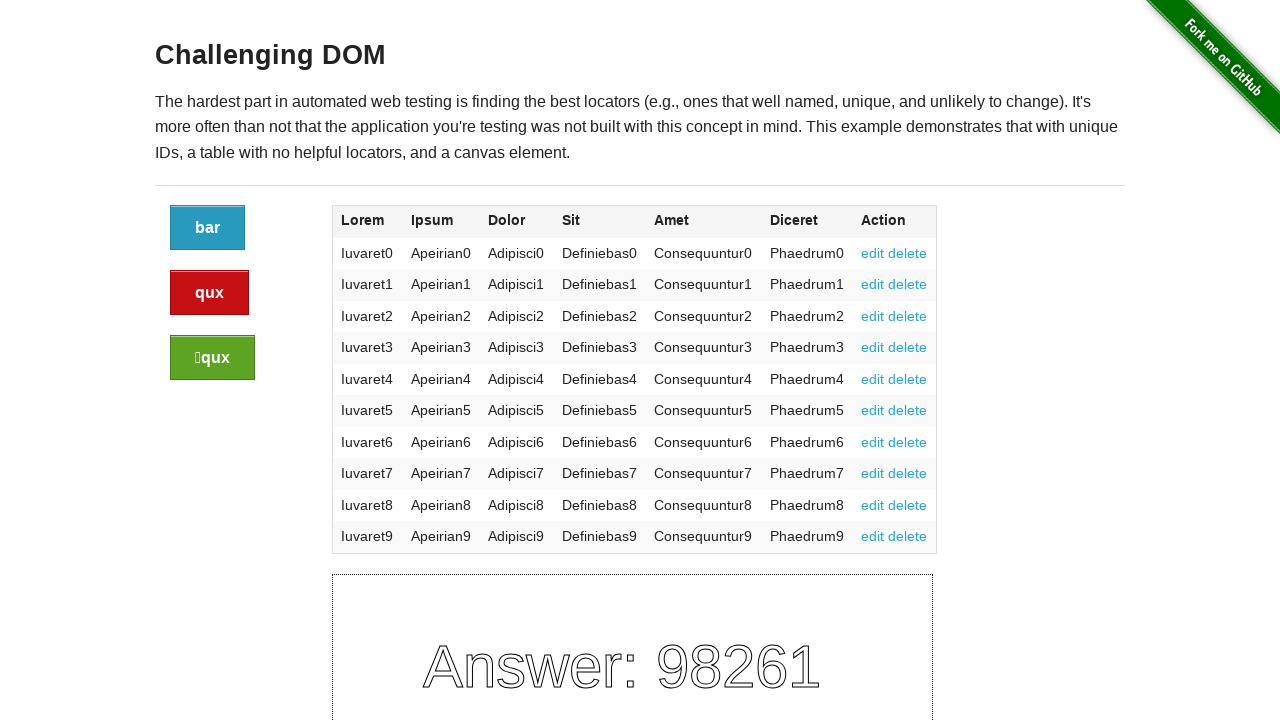

Verified fourth table header text remains unchanged after button click
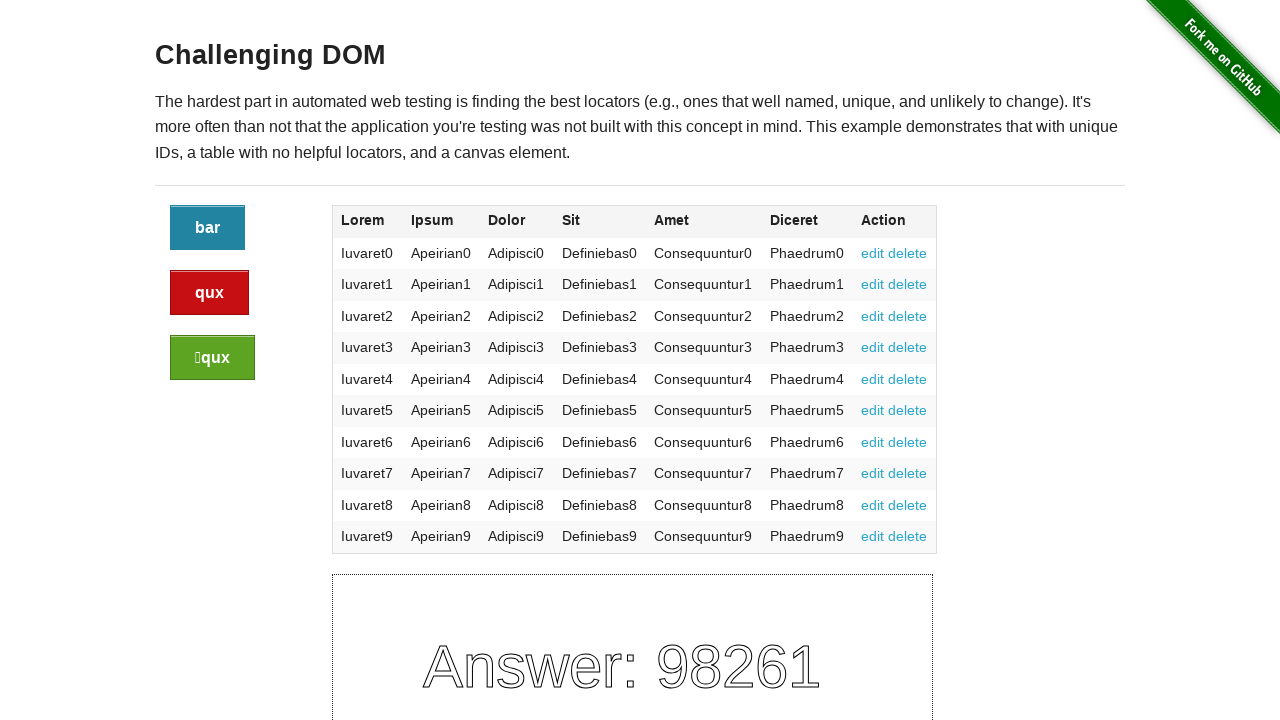

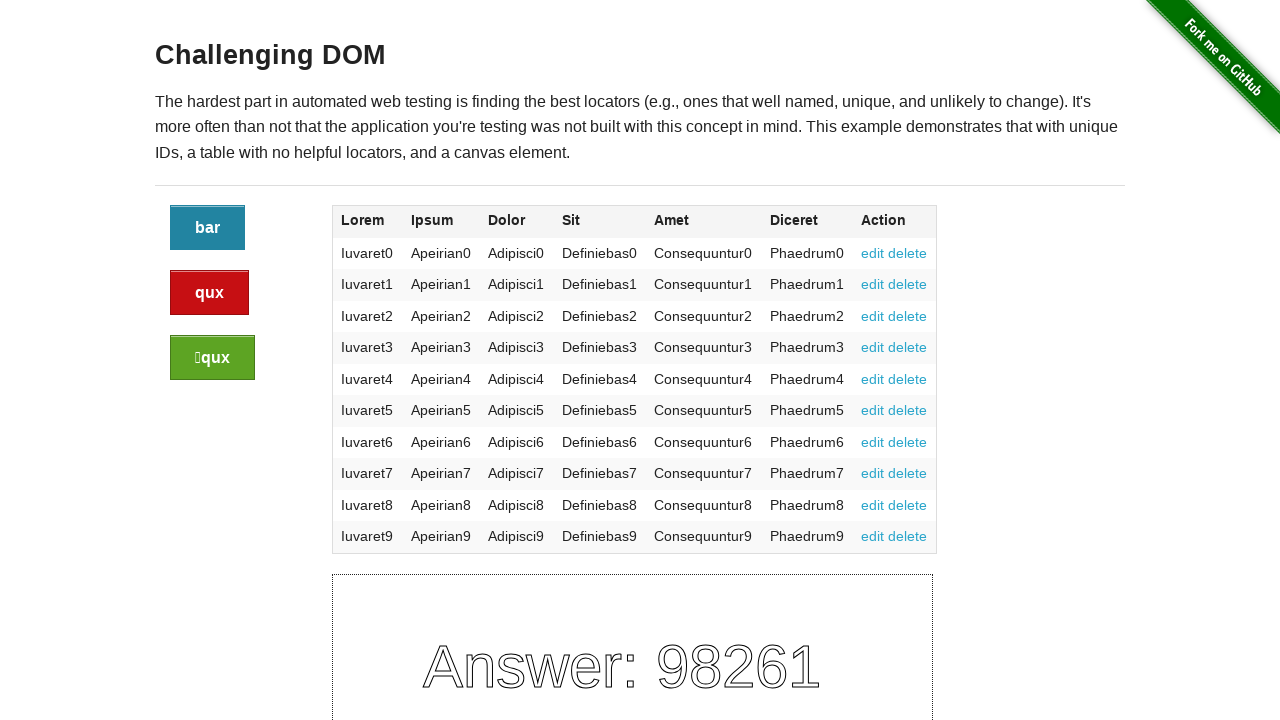